Tests e-commerce functionality by navigating to a grocery shopping site and adding specific items (Cucumber, Broccoli, Beetroot) to the cart by matching product names and clicking the add to cart buttons.

Starting URL: https://rahulshettyacademy.com/seleniumPractise/

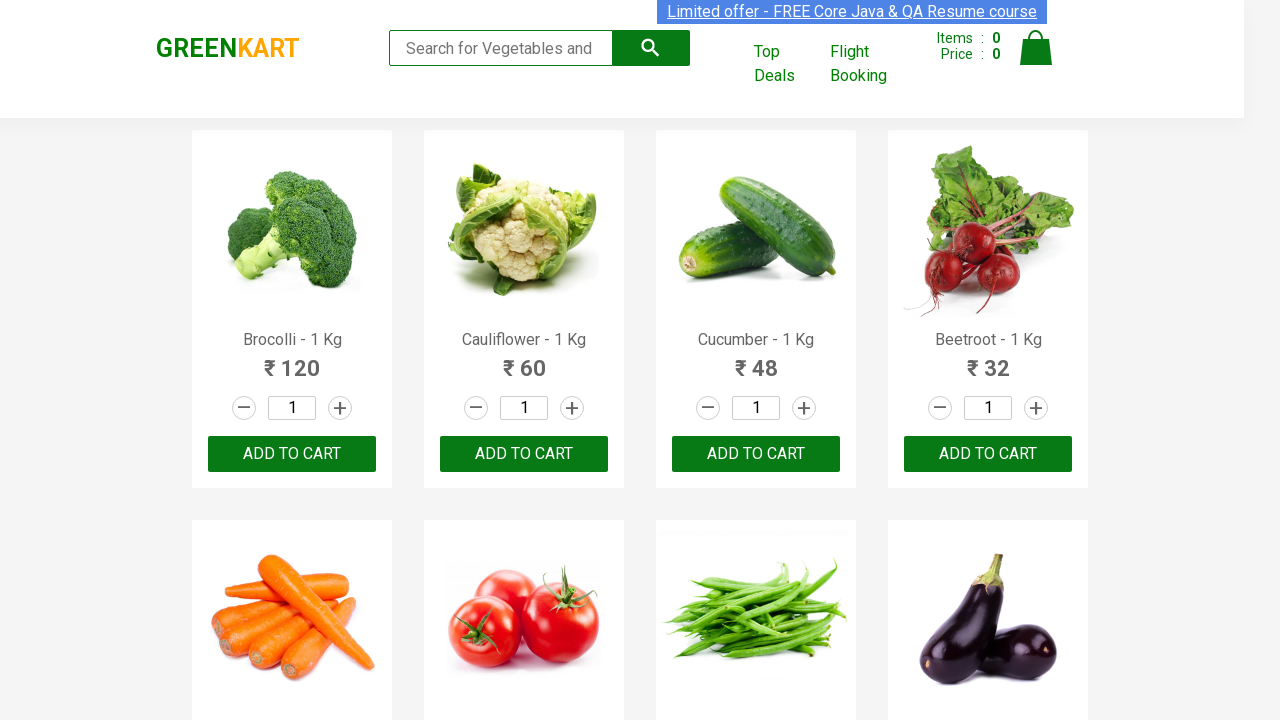

Waited for product names to load on the grocery shopping site
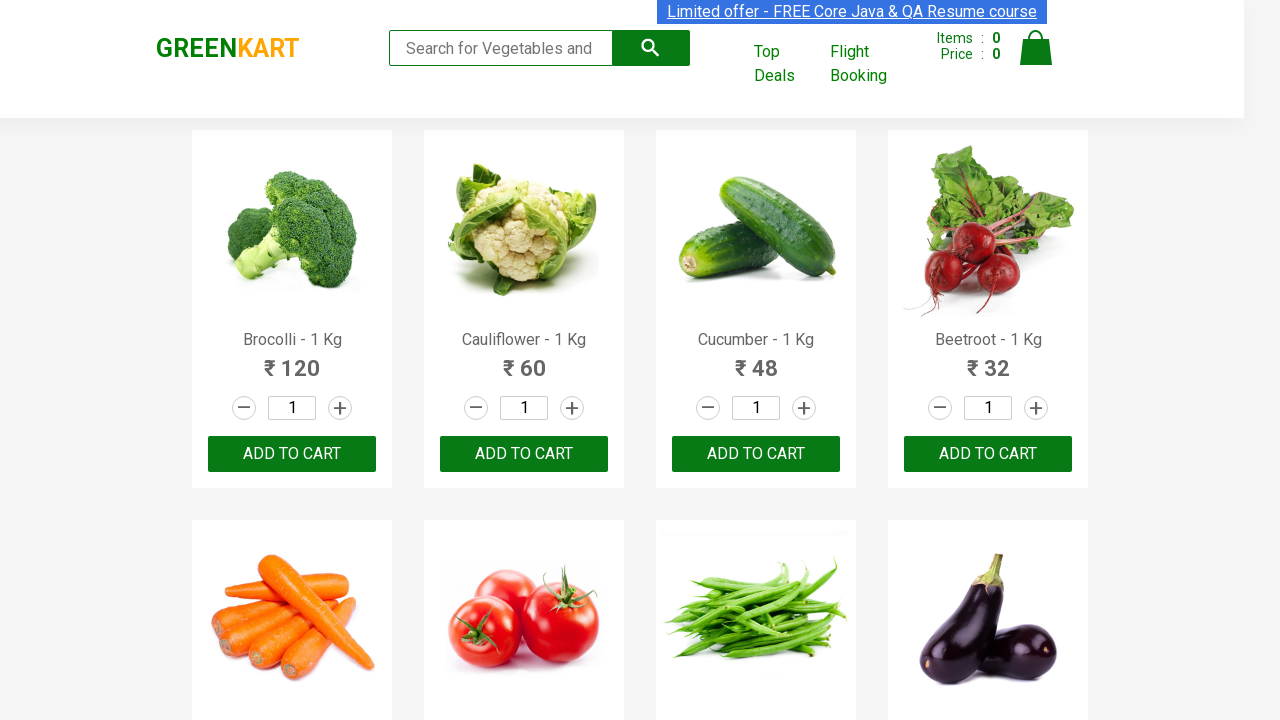

Retrieved all product name elements from the page
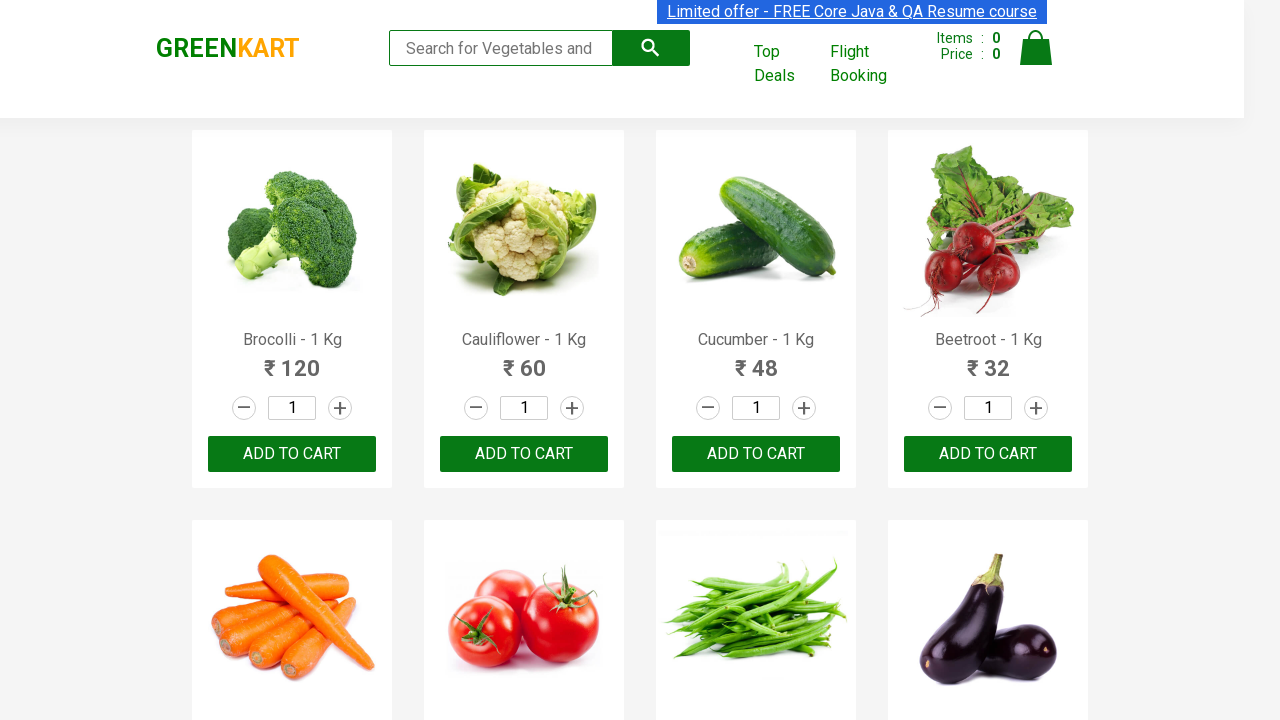

Retrieved all add to cart buttons from the page
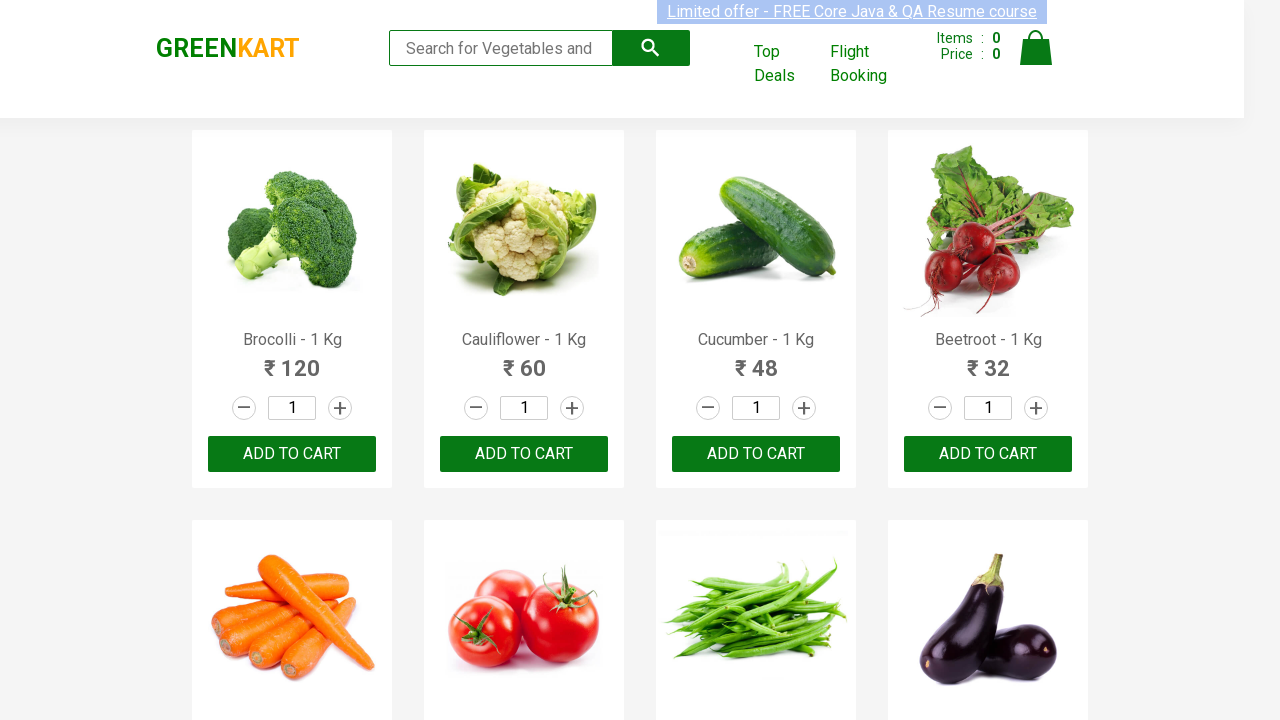

Added 'Brocolli' to cart at (292, 454) on xpath=//div[@class='product-action']/button >> nth=0
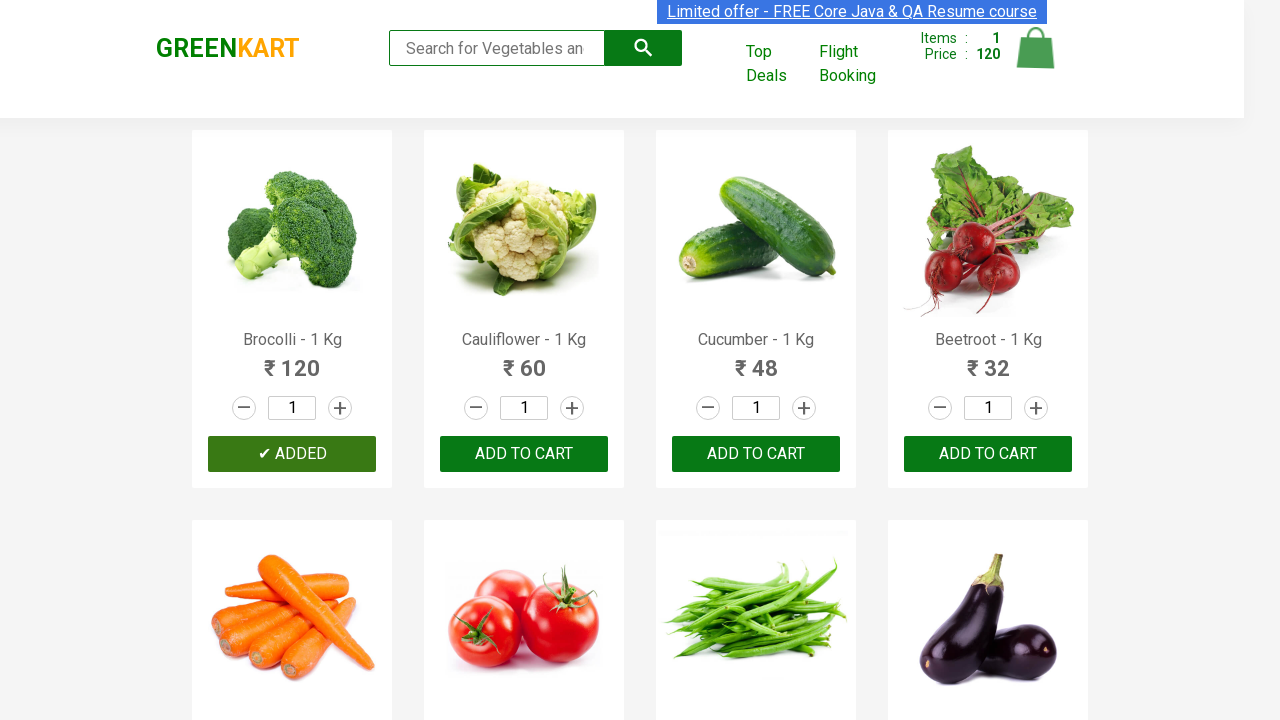

Added 'Cucumber' to cart at (756, 454) on xpath=//div[@class='product-action']/button >> nth=2
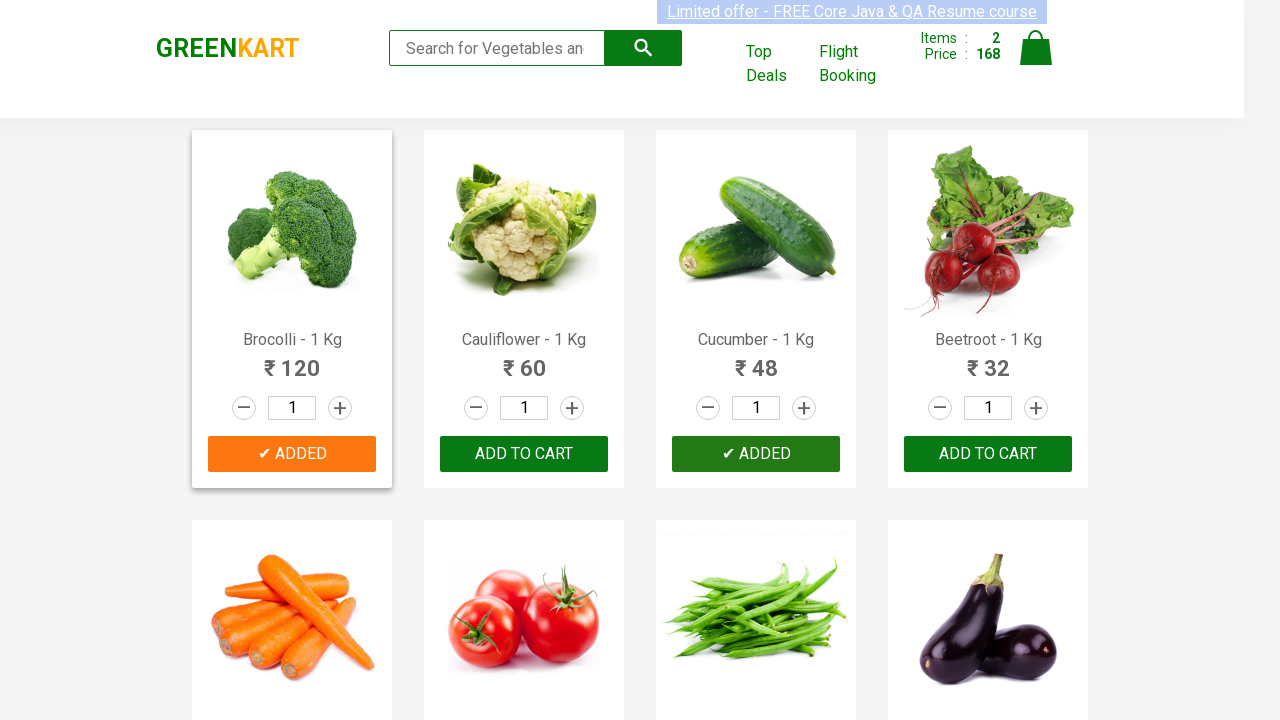

Added 'Beetroot' to cart at (988, 454) on xpath=//div[@class='product-action']/button >> nth=3
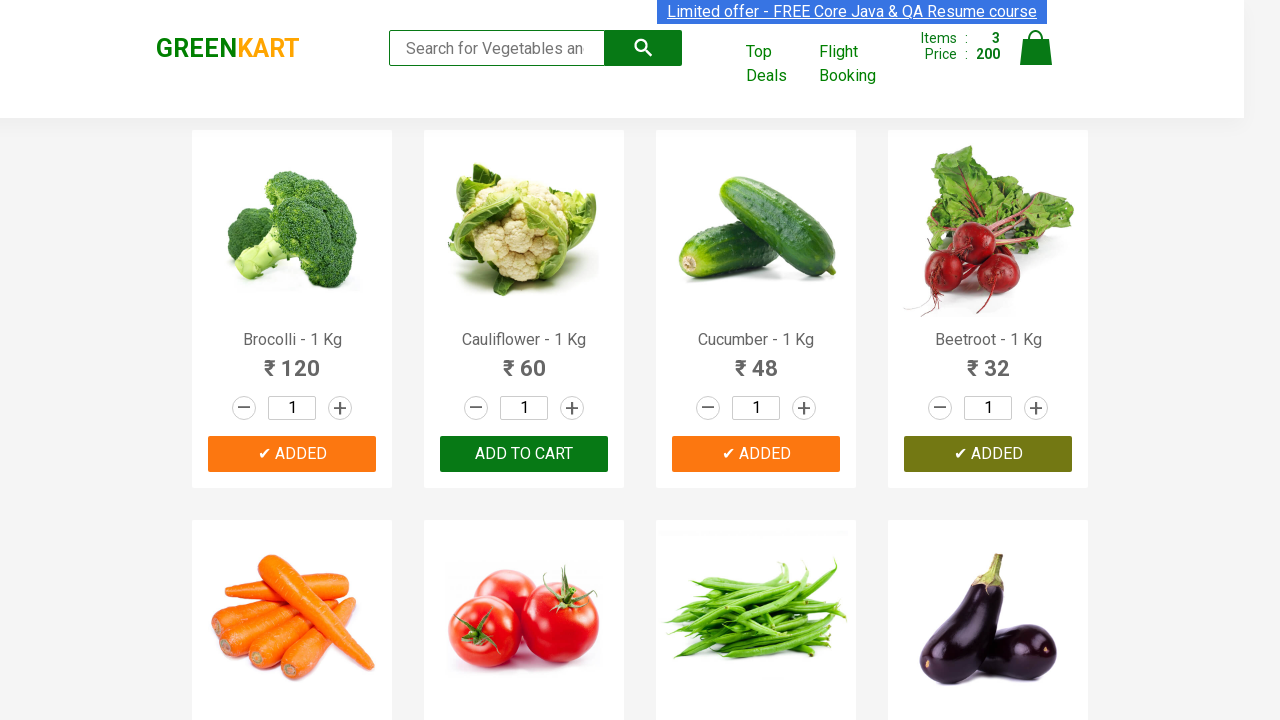

Waited for cart to update after adding all items
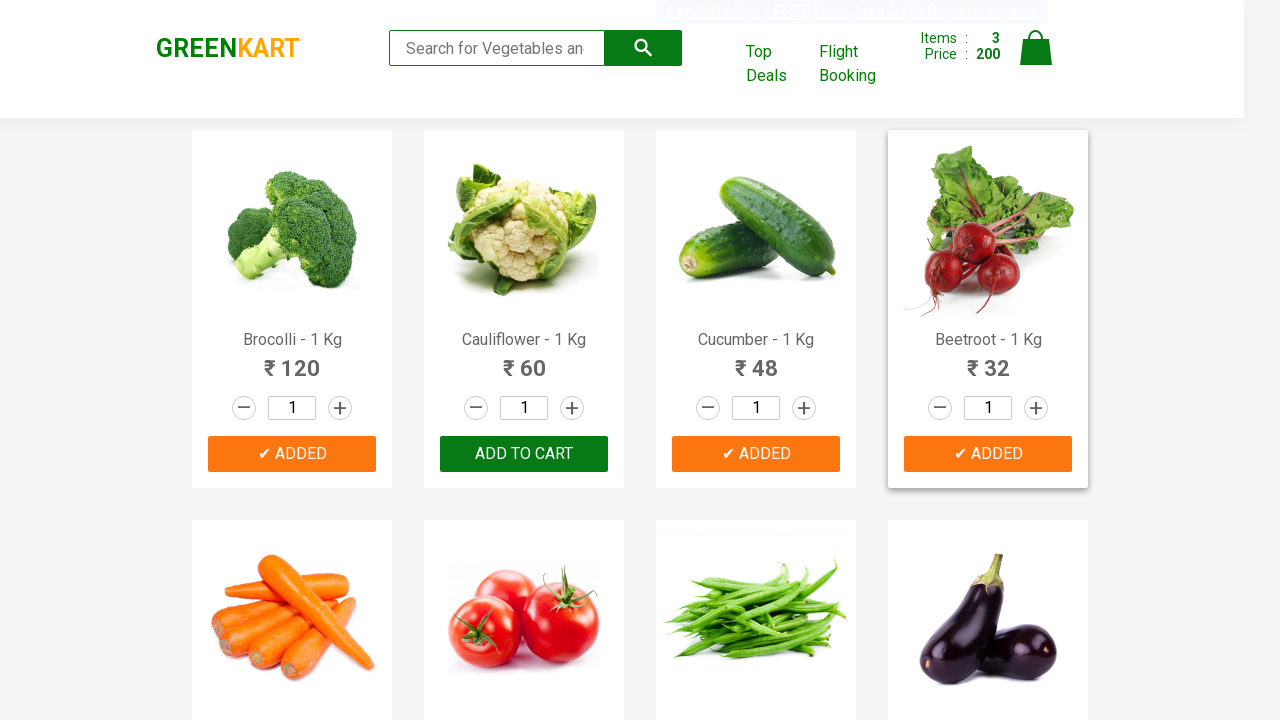

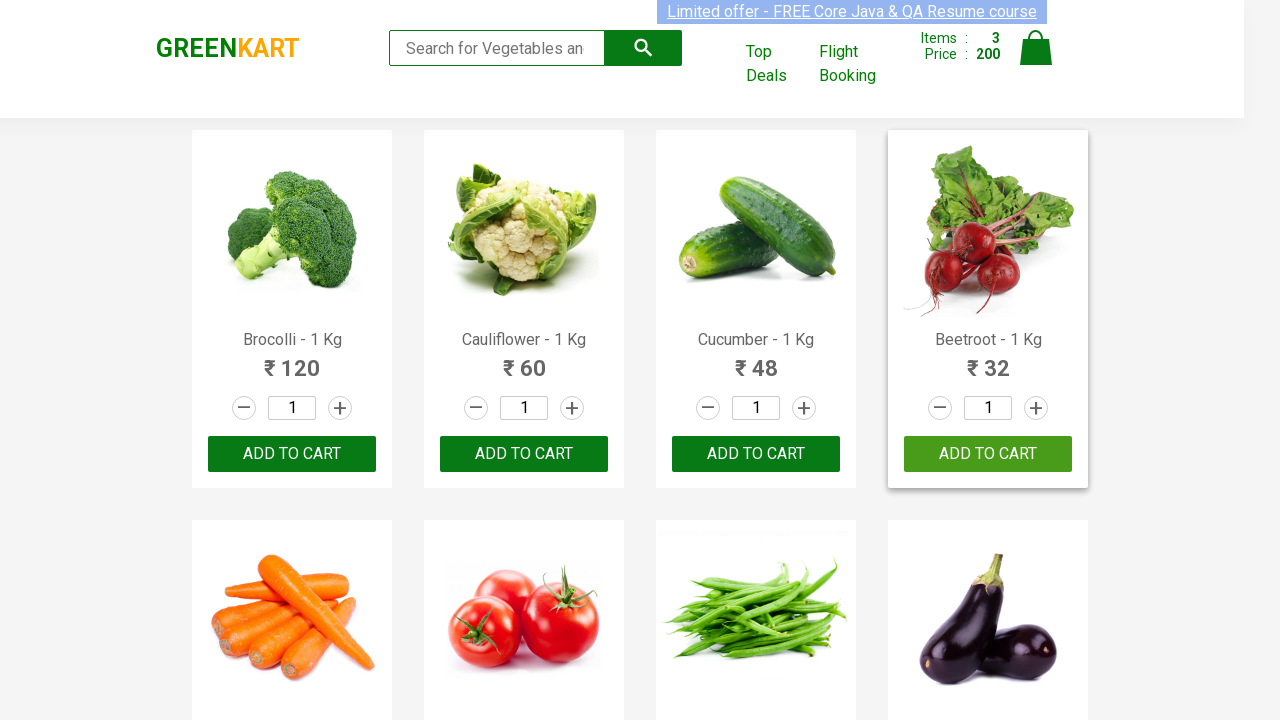